Tests the JPL Space image gallery by clicking the full image button to view the featured Mars image in a lightbox/modal view.

Starting URL: https://data-class-jpl-space.s3.amazonaws.com/JPL_Space/index.html

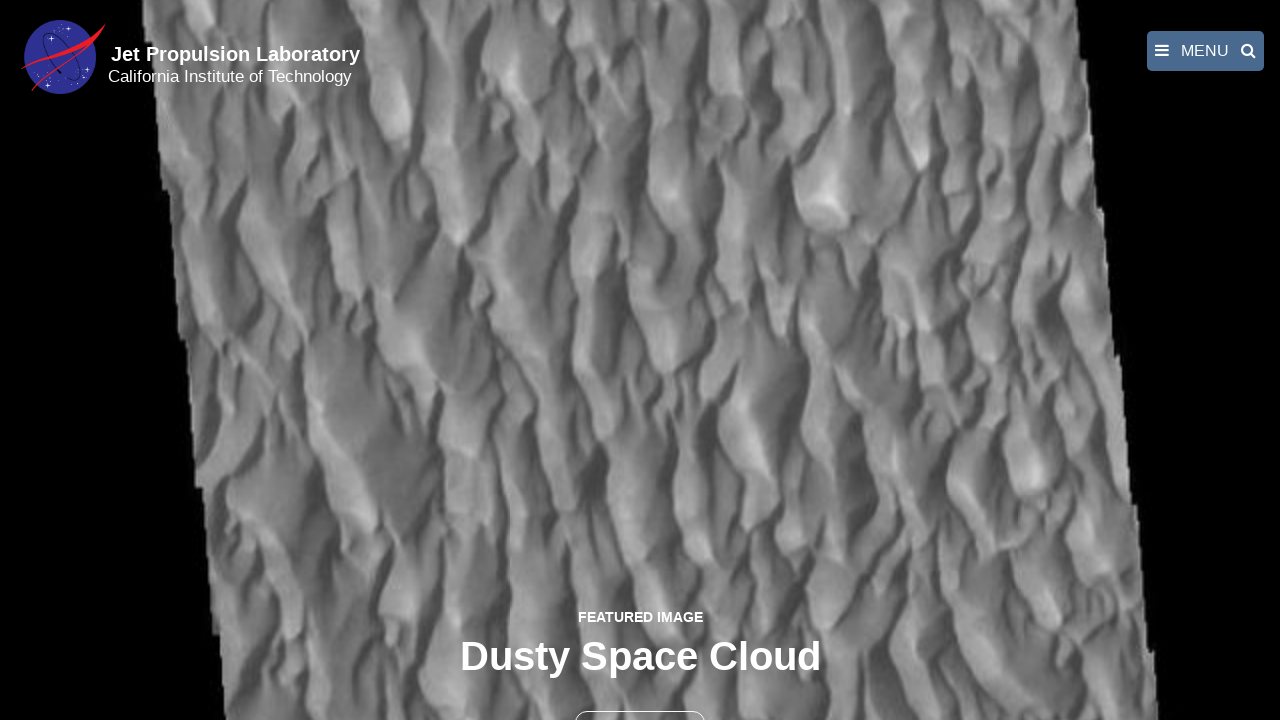

Clicked the full image button to open featured Mars image in lightbox at (640, 699) on button >> nth=1
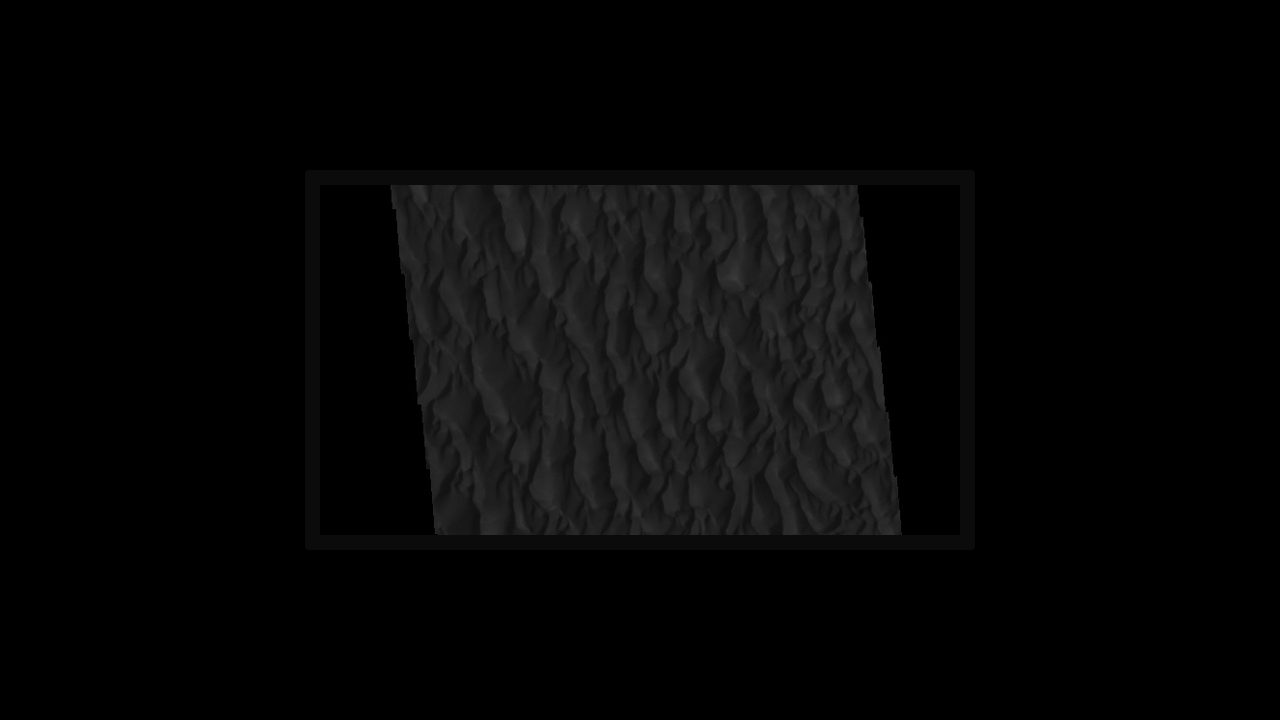

Featured Mars image loaded in lightbox modal view
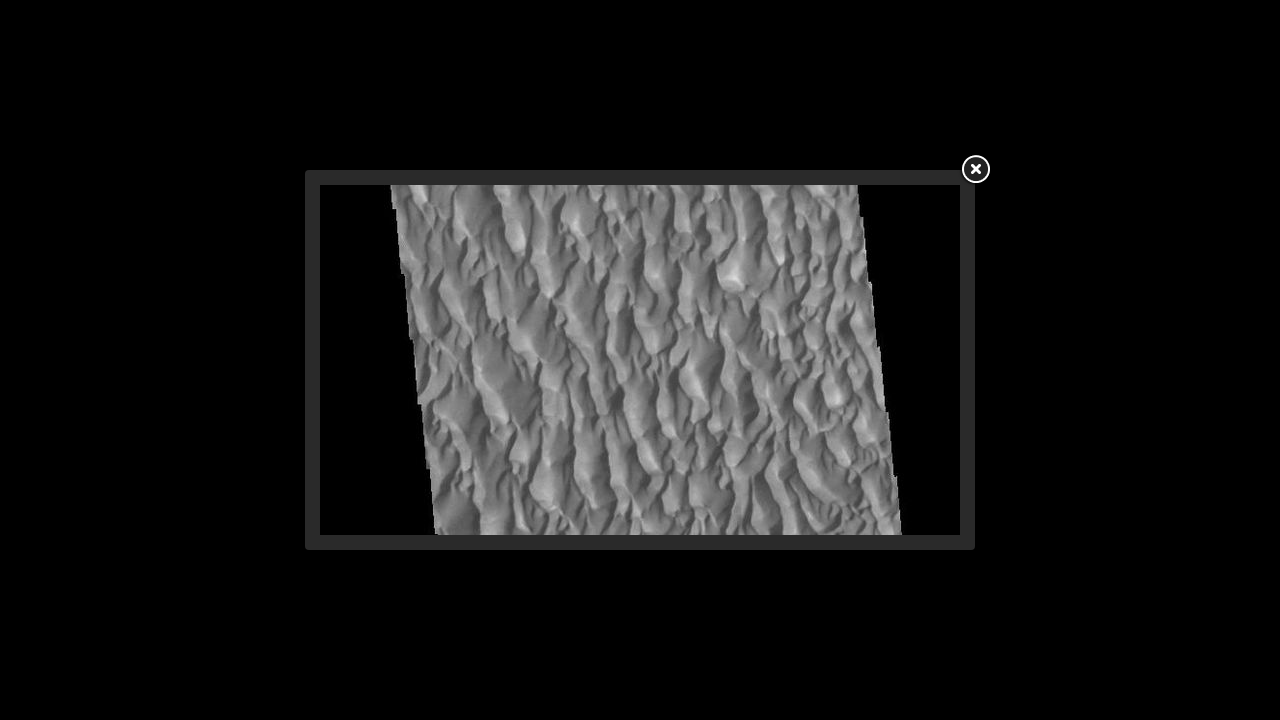

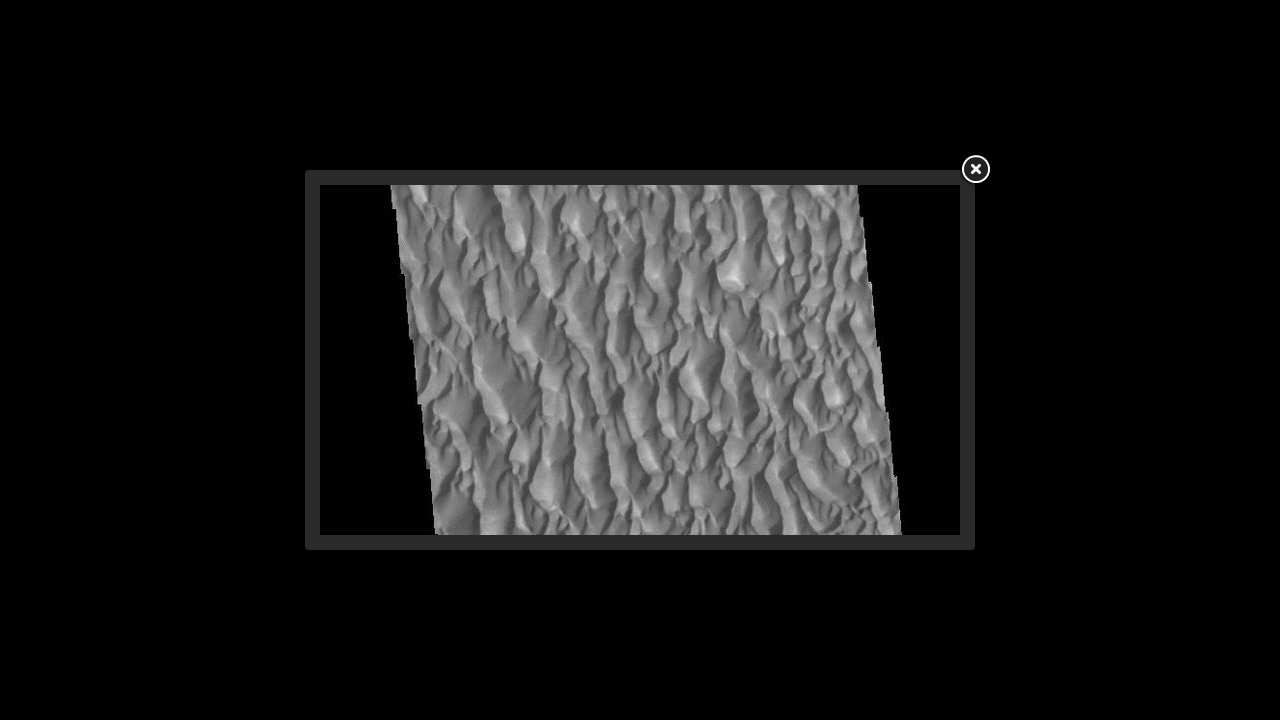